Tests text input functionality by entering a name in the developer name field, pressing Enter, and clicking the submit button

Starting URL: https://devexpress.github.io/testcafe/example/

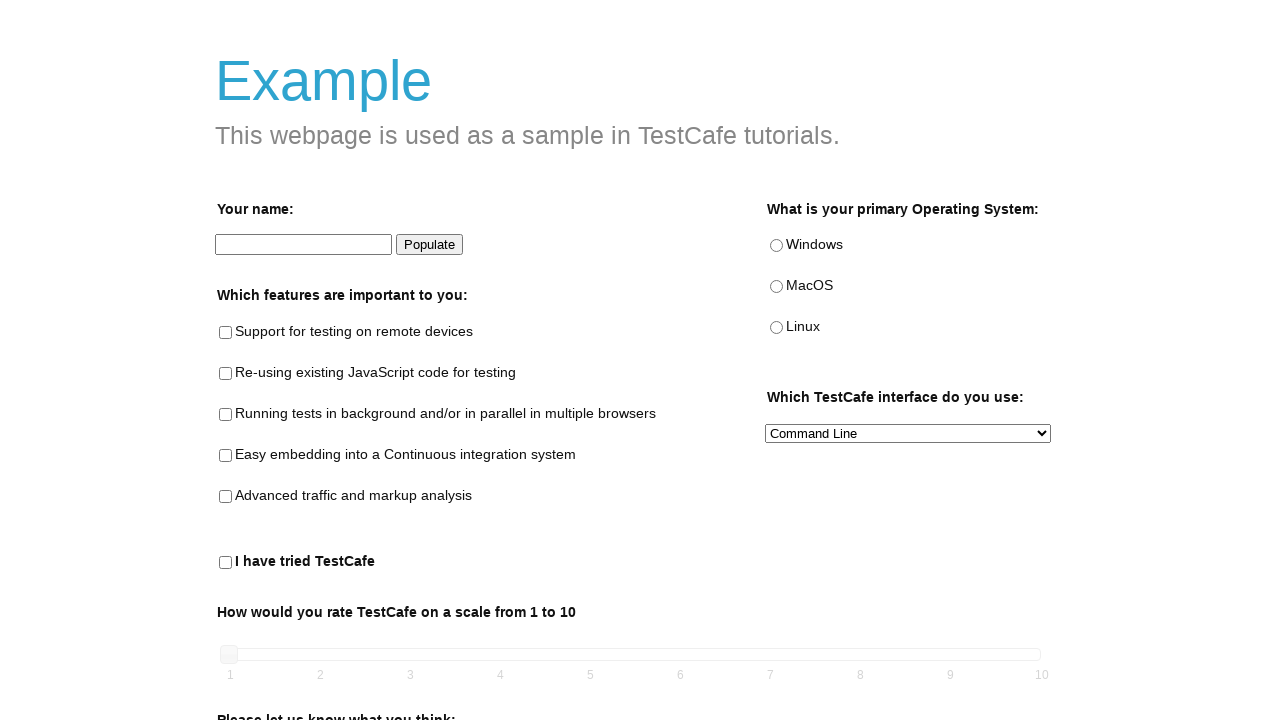

Clicked on the developer name input field at (304, 245) on #developer-name
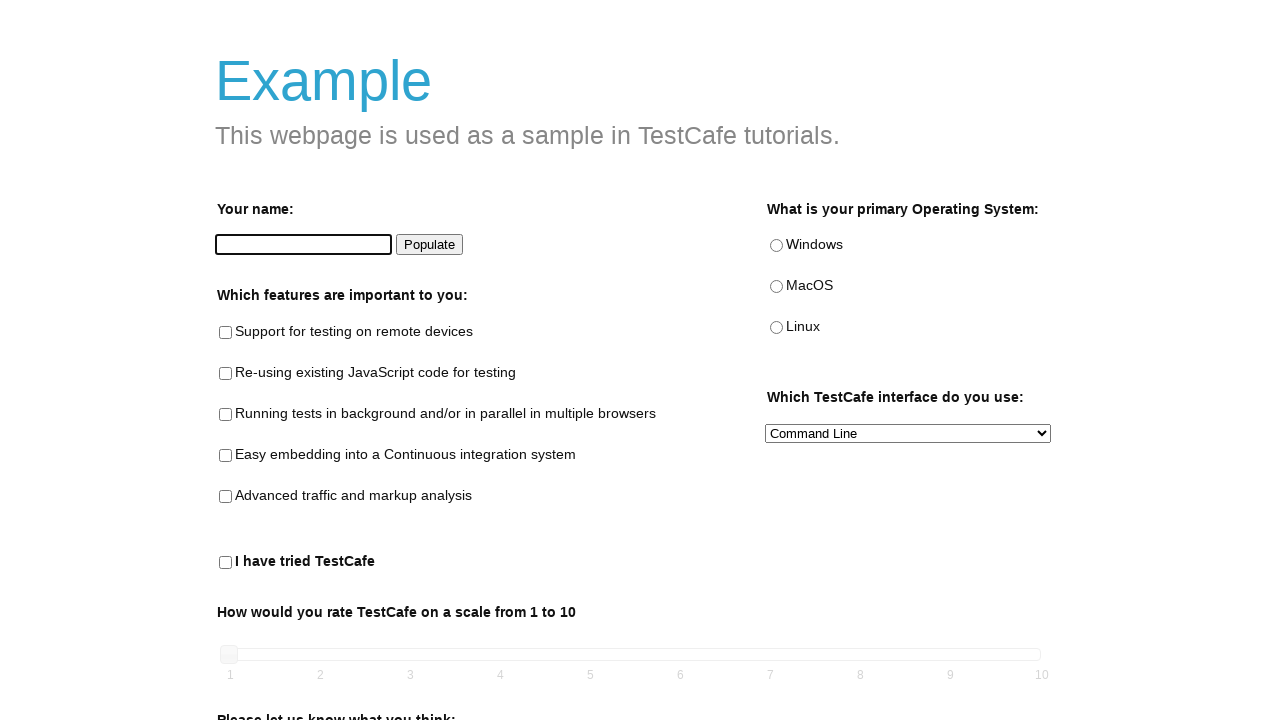

Entered 'Peter Parker' in the developer name field on #developer-name
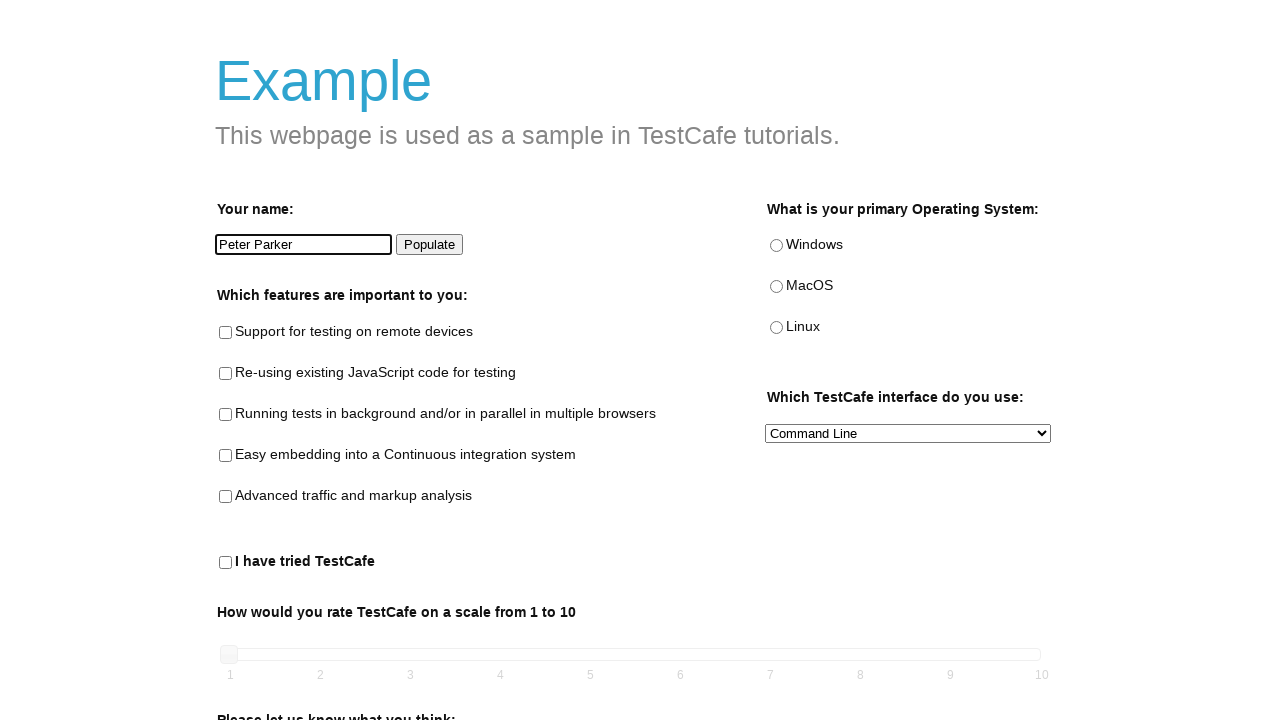

Pressed Enter key on #developer-name
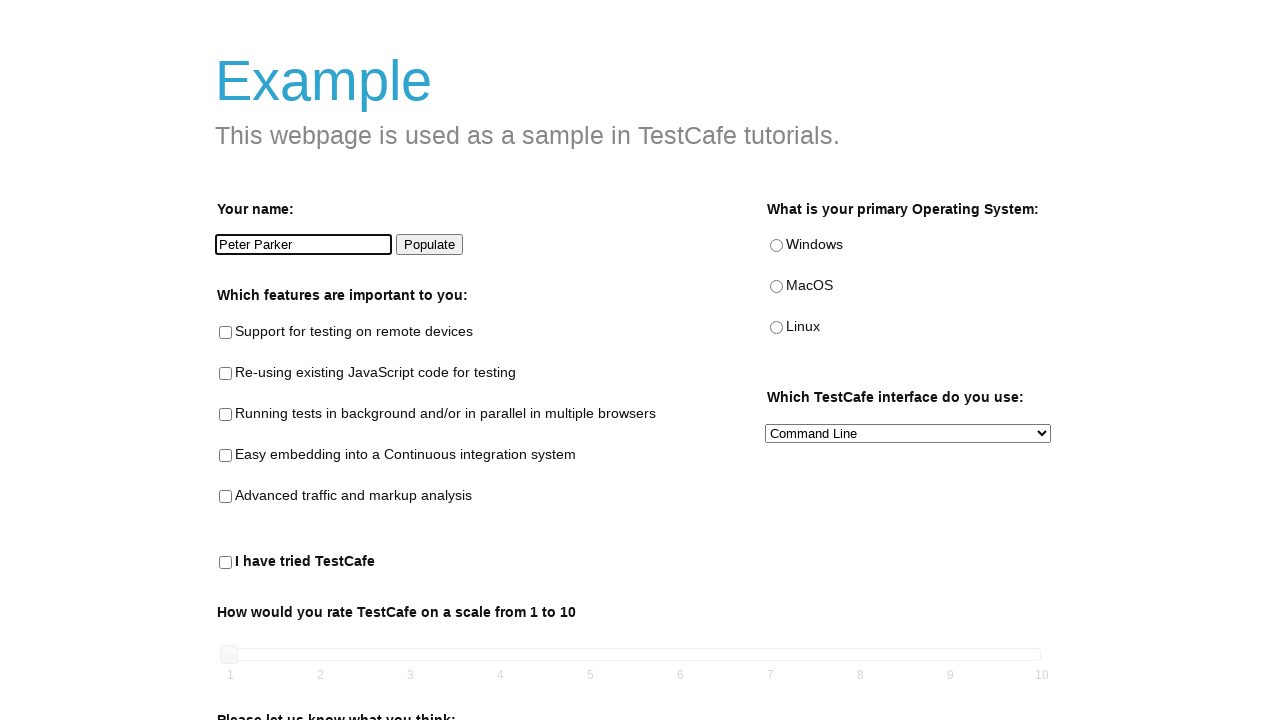

Clicked the submit button at (265, 675) on #submit-button
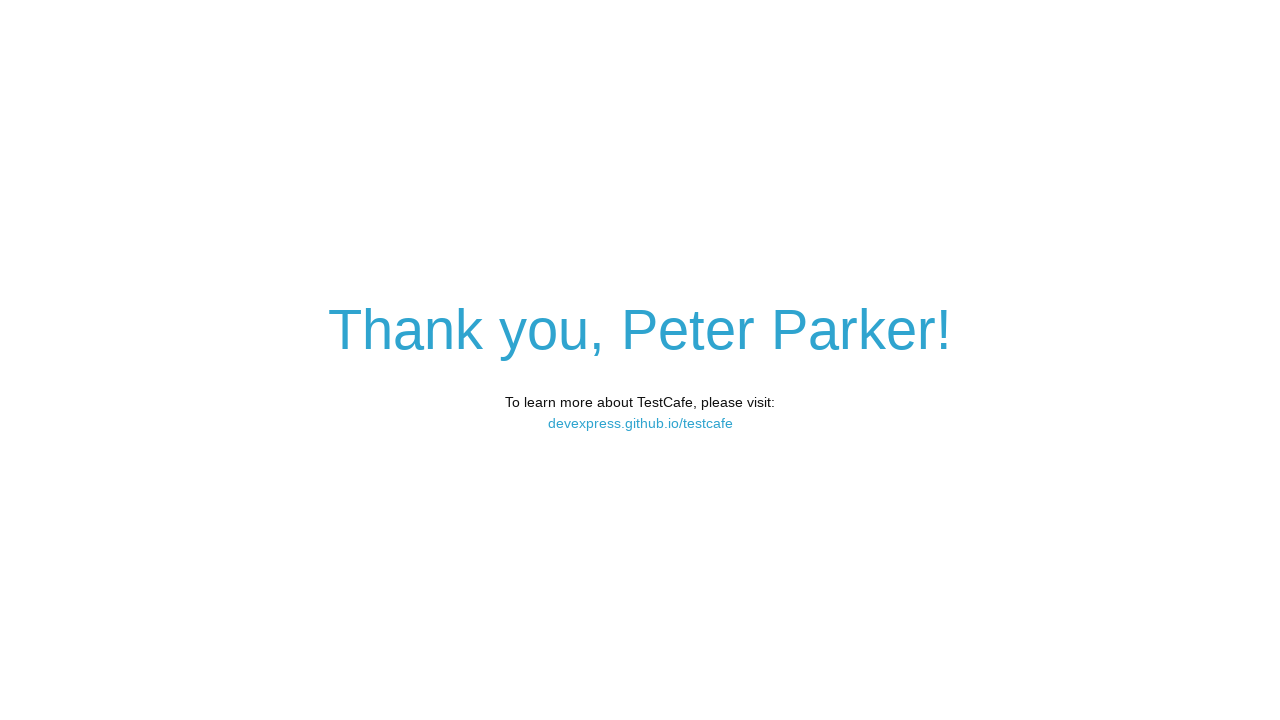

Successfully navigated to thank you page
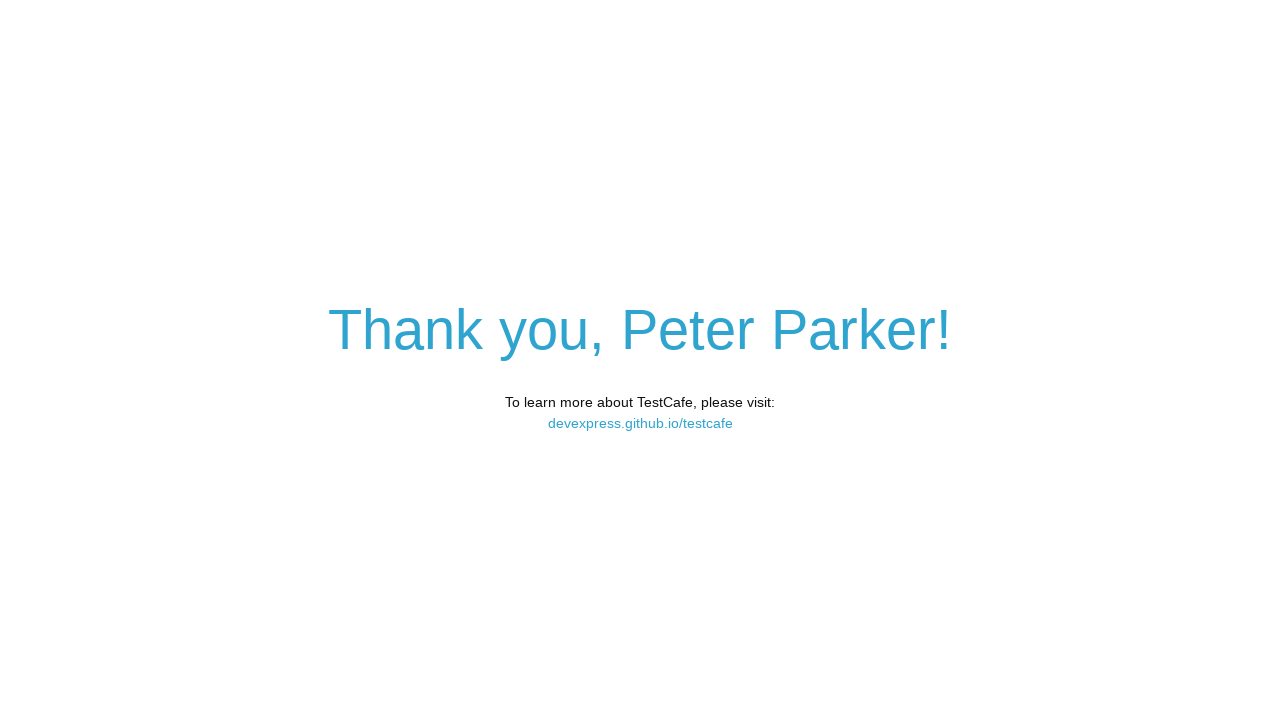

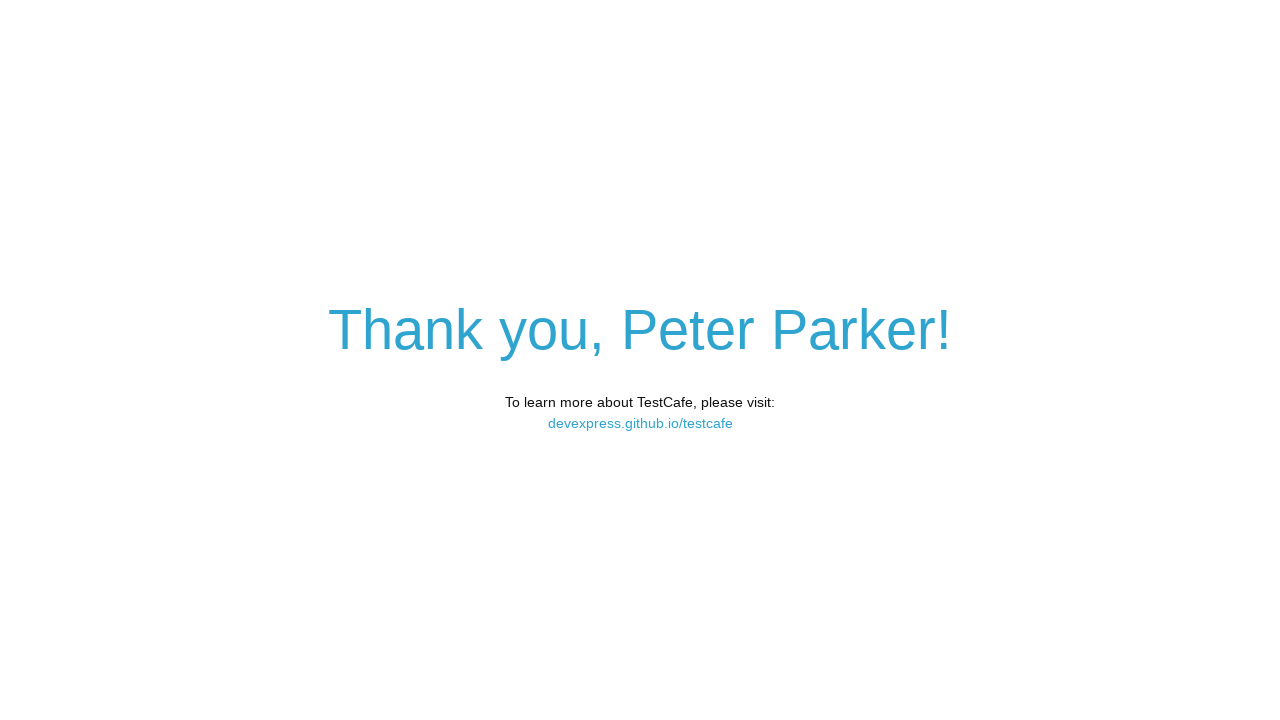